Tests a signature pad web application by drawing a square shape and a diagonal line on the canvas using mouse actions, then clears the drawing by clicking the clear button.

Starting URL: http://szimek.github.io/signature_pad/

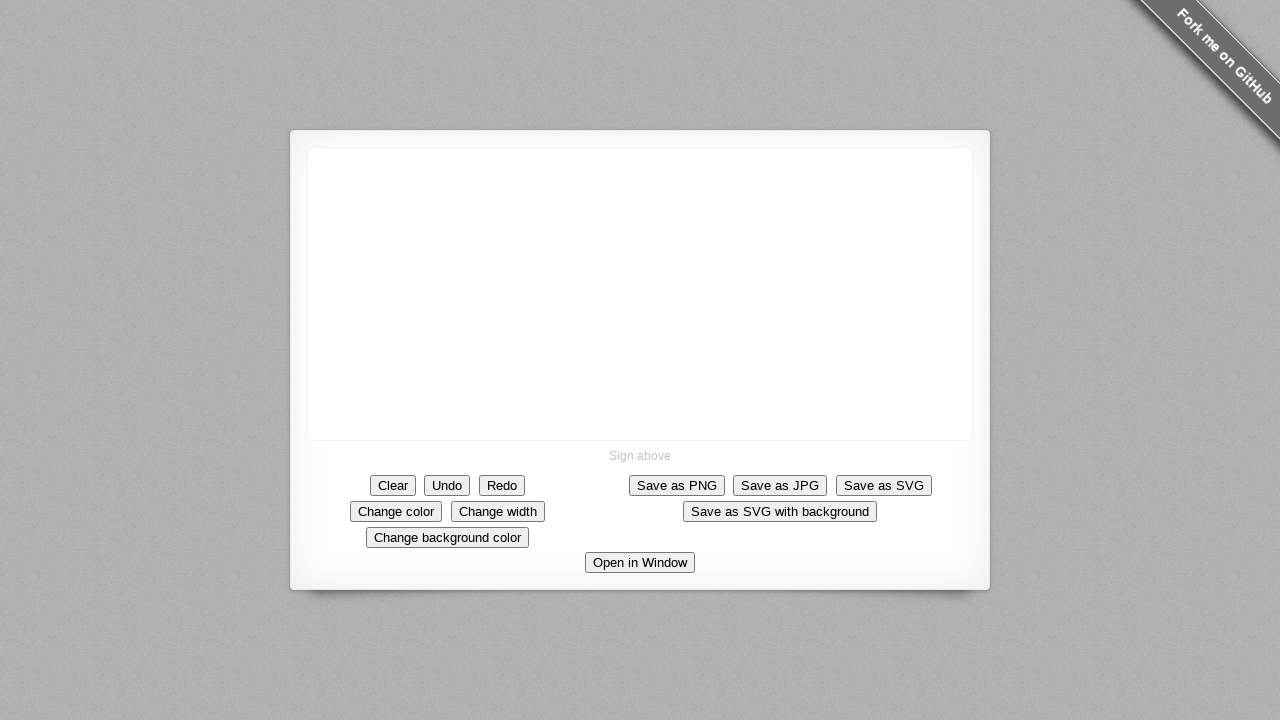

Located the canvas element
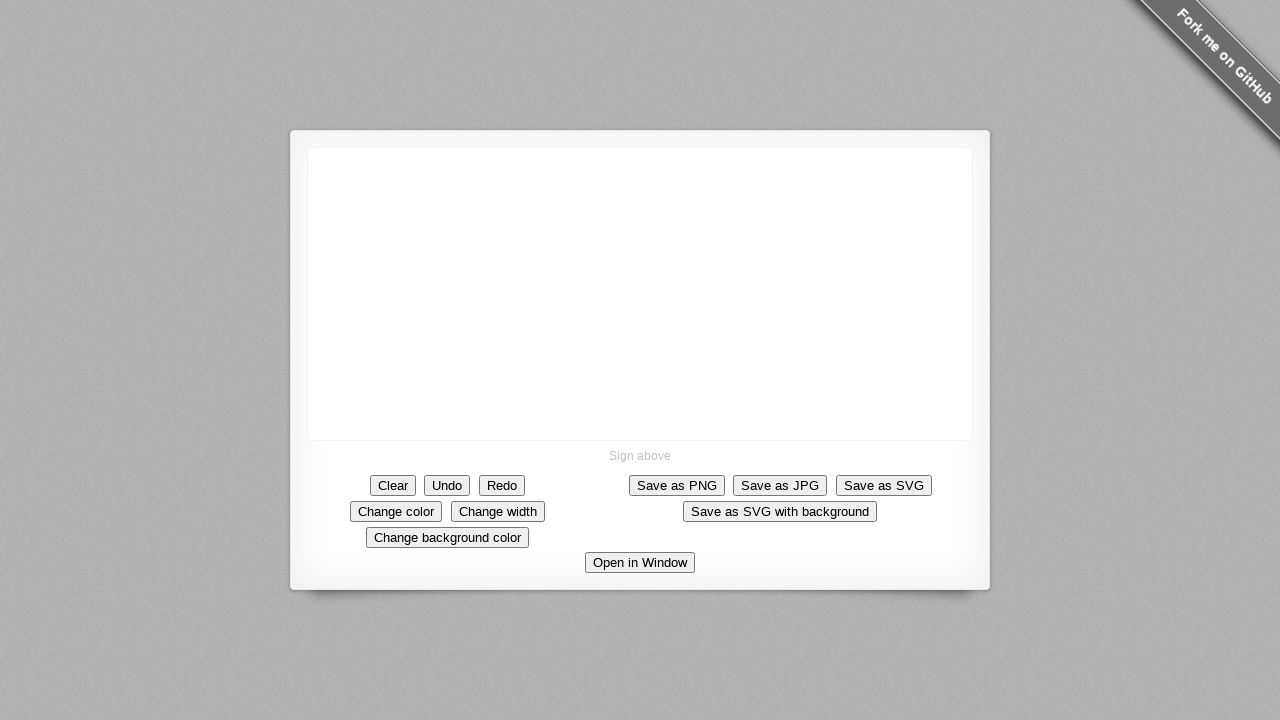

Retrieved canvas bounding box coordinates
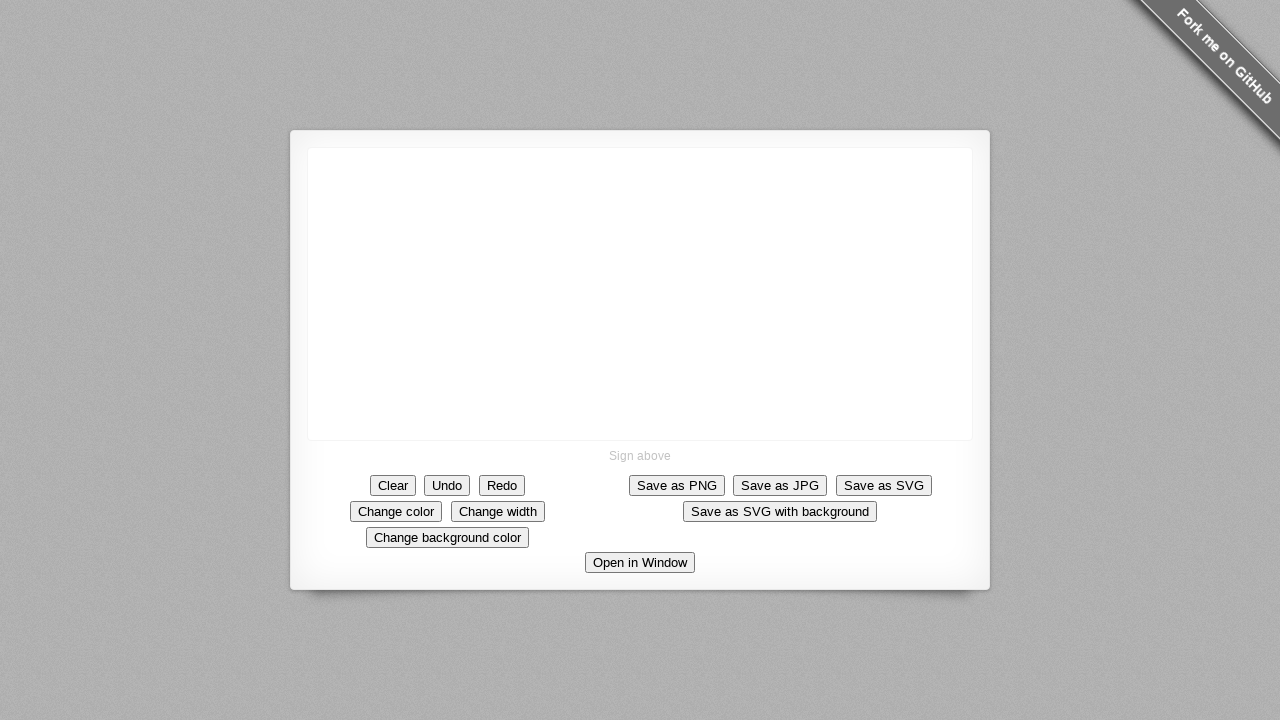

Moved mouse to starting position on canvas at (474, 221)
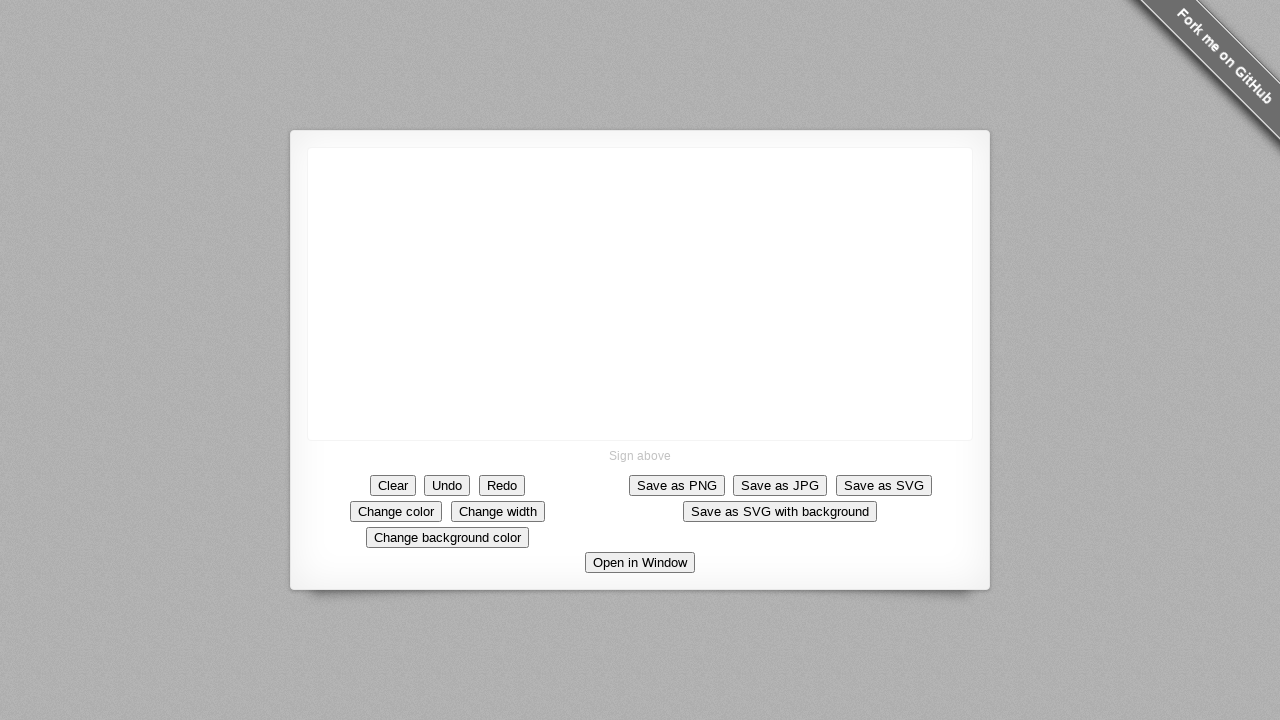

Pressed mouse button down to start drawing at (474, 221)
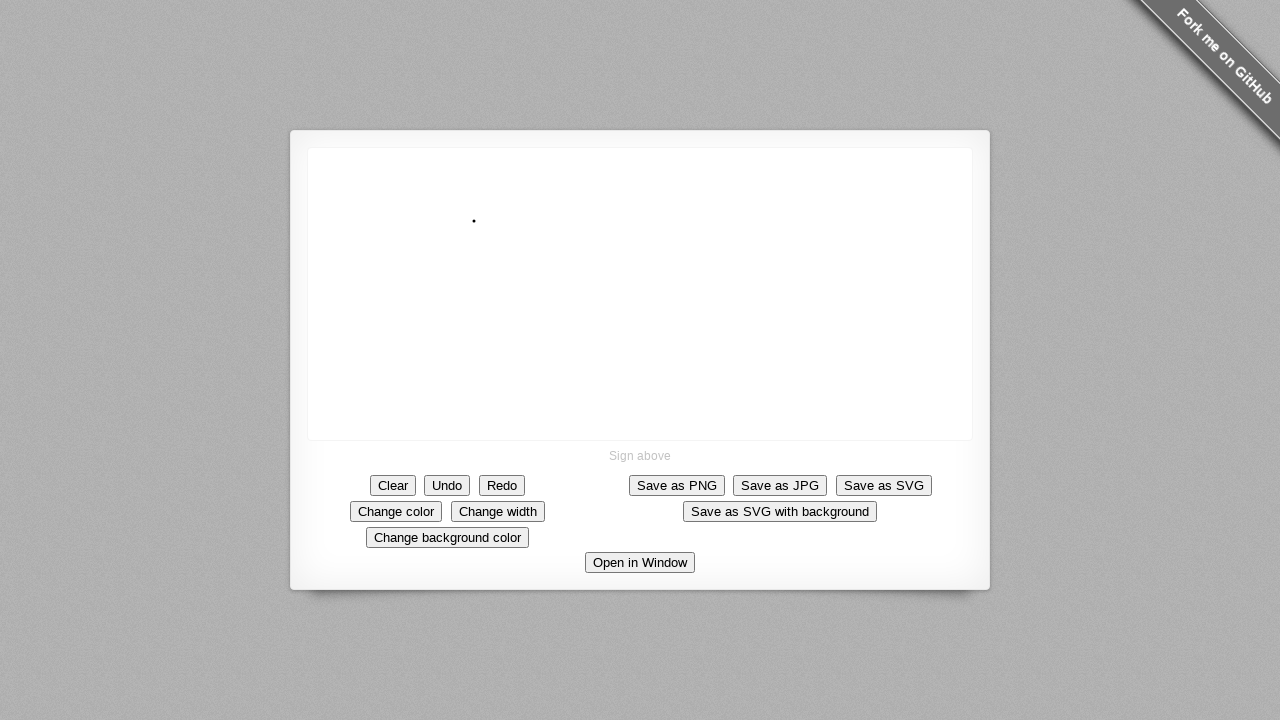

Drew right side of square (100 pixels right) at (574, 221)
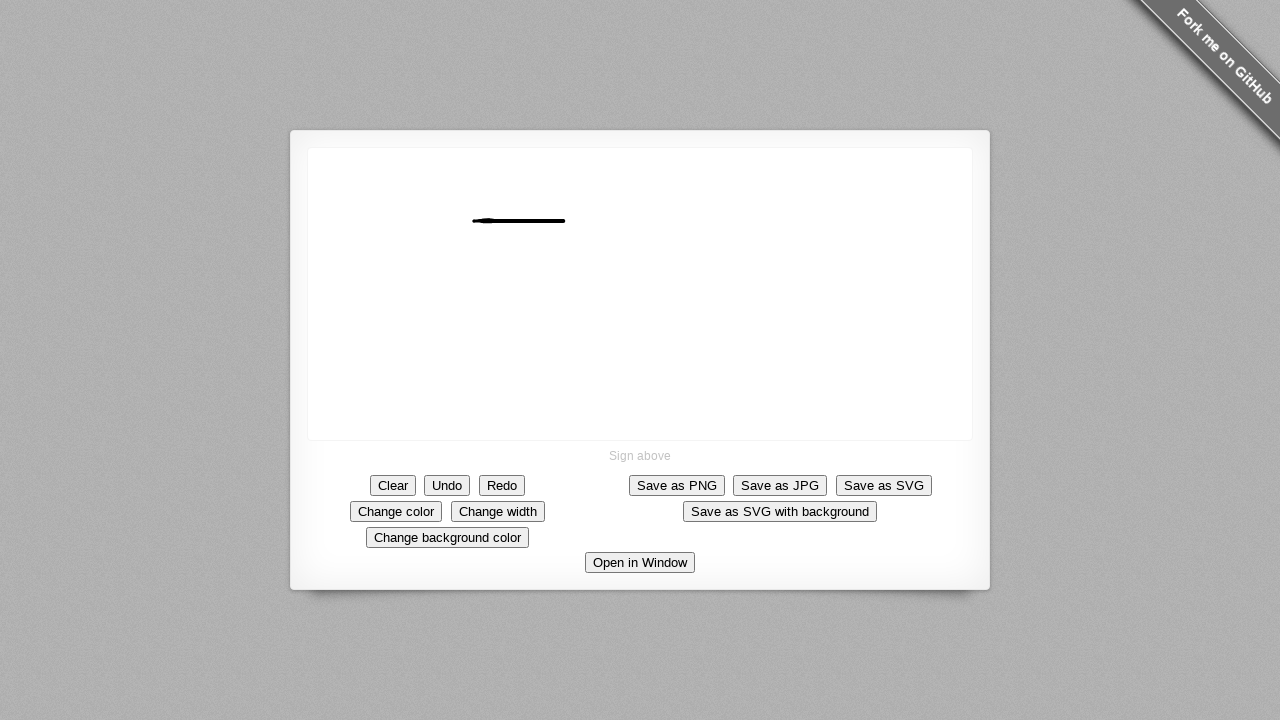

Drew bottom side of square (100 pixels down) at (574, 321)
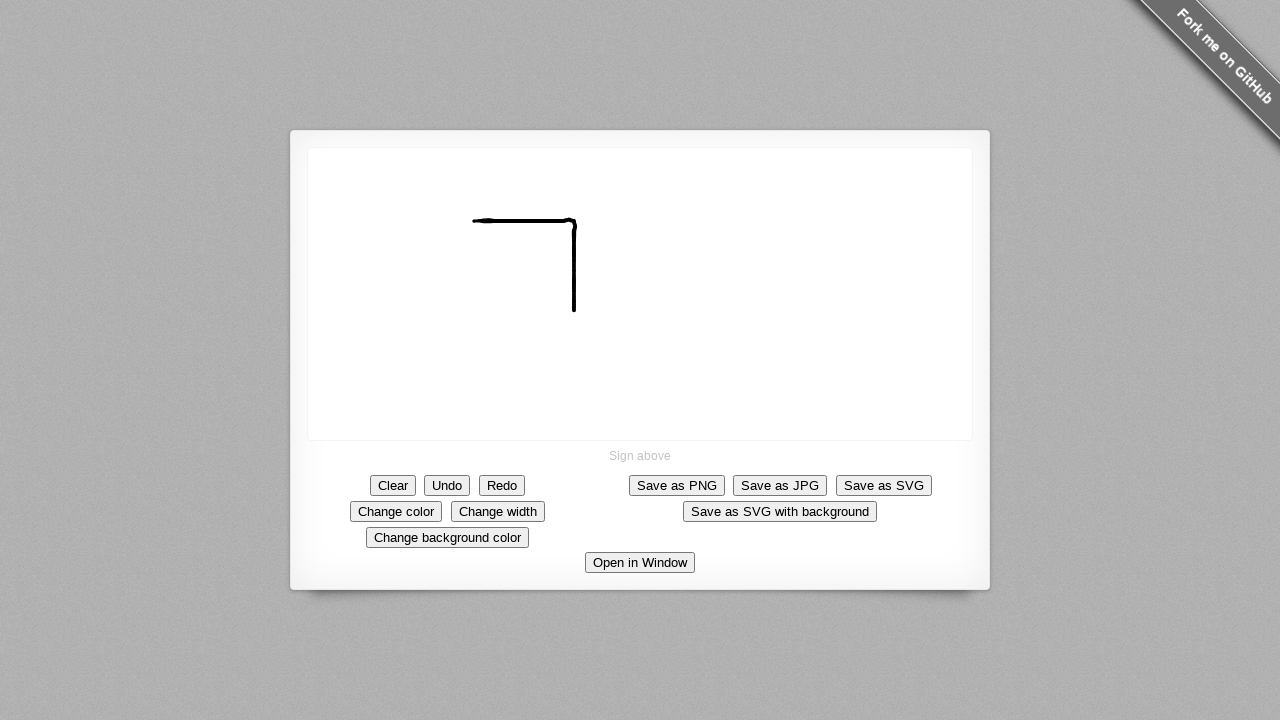

Drew left side of square (100 pixels left) at (474, 321)
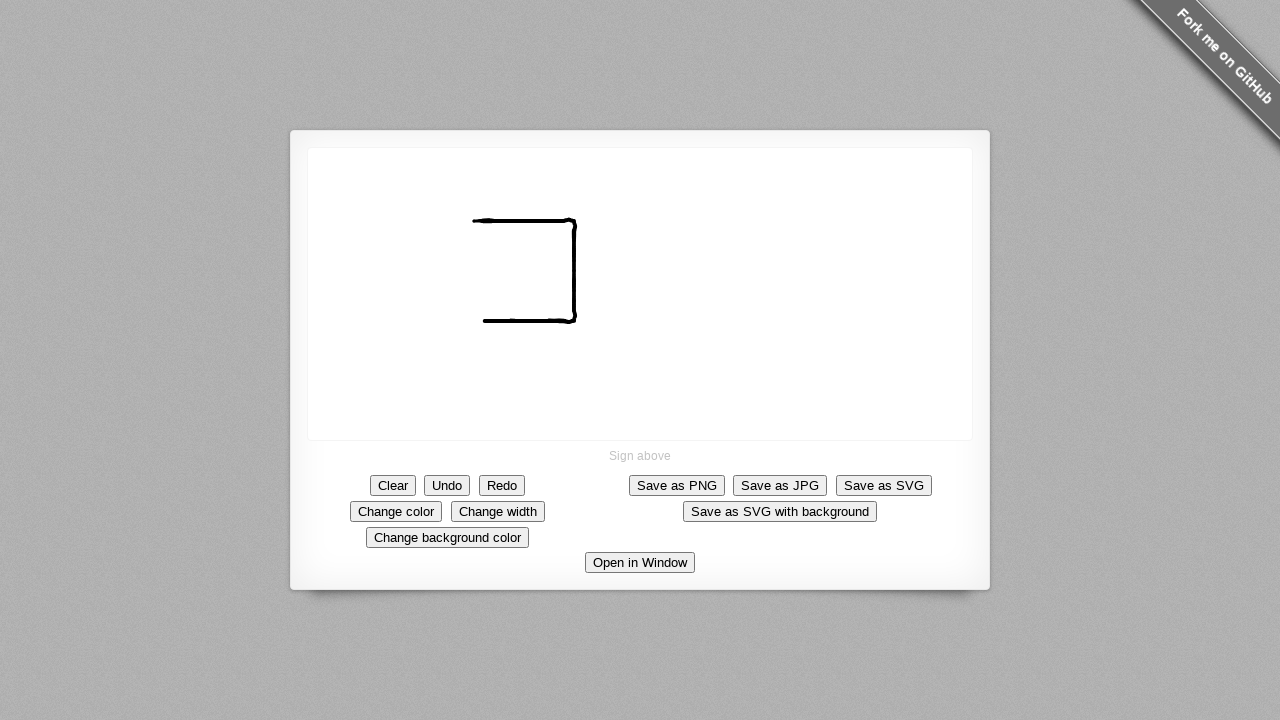

Drew top side of square (100 pixels up) at (474, 221)
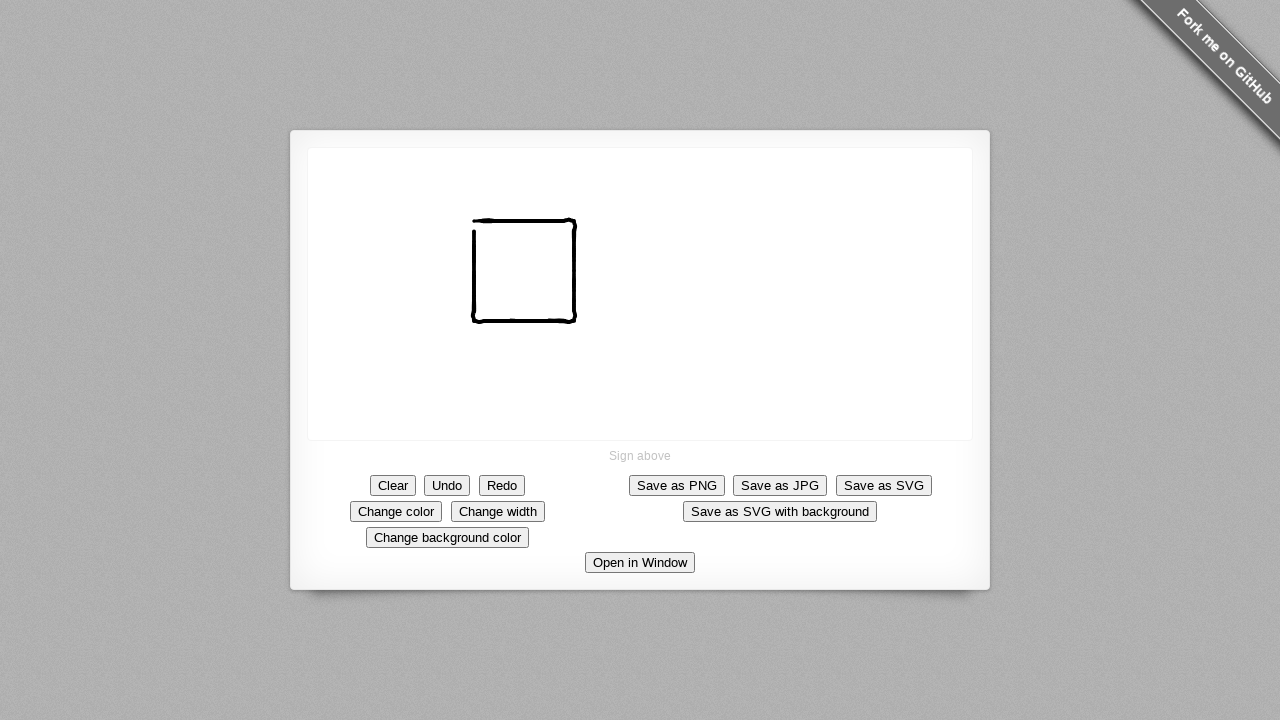

Drew diagonal line across canvas at (574, 321)
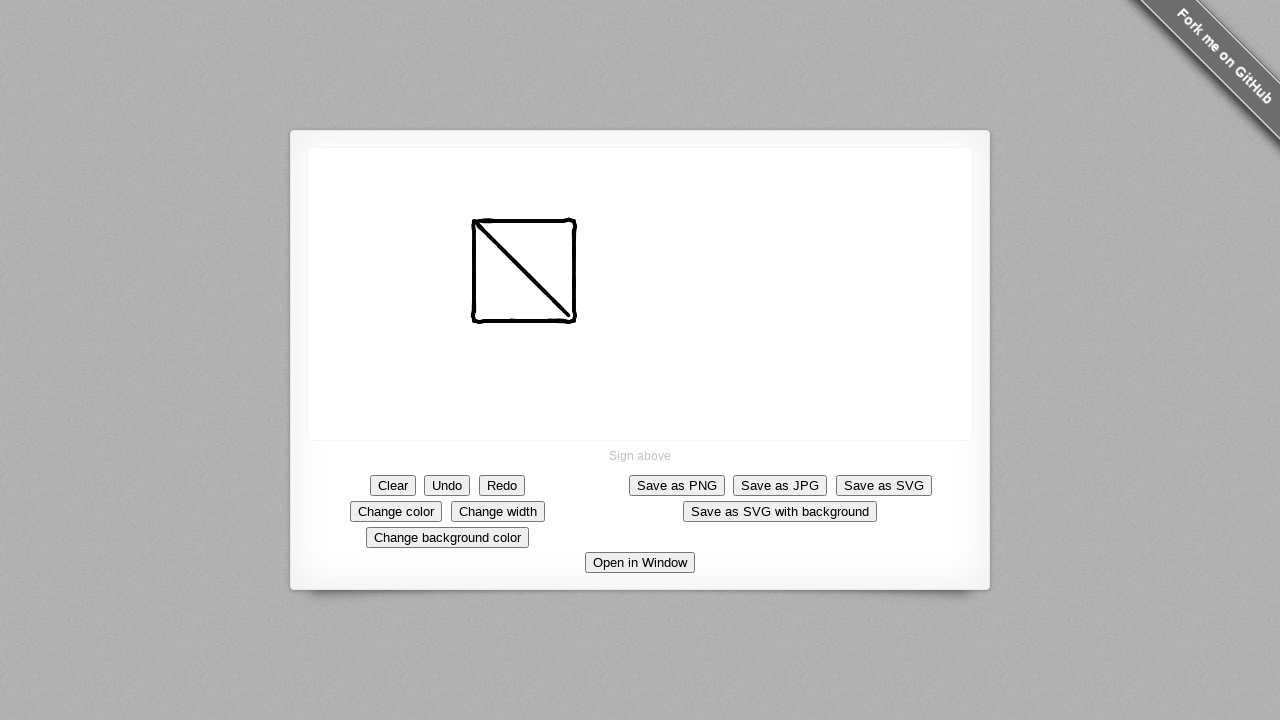

Released mouse button to finish drawing at (574, 321)
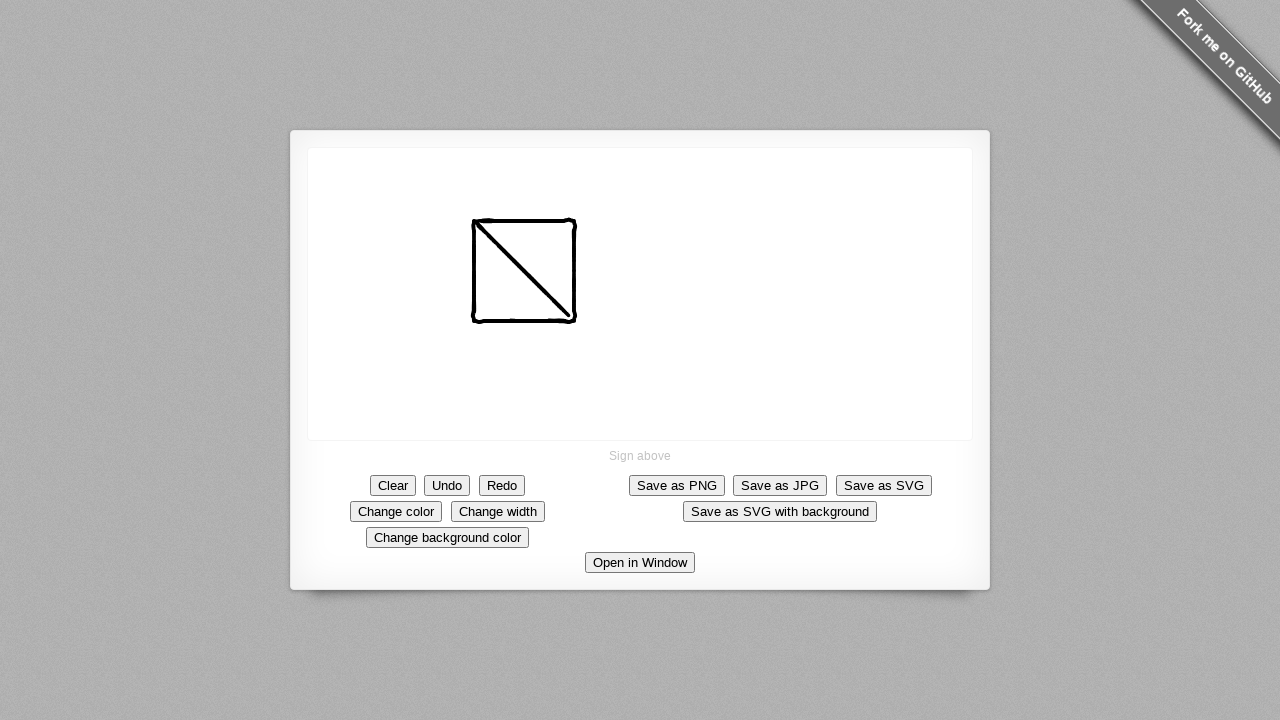

Clicked the clear button to erase the drawing at (393, 485) on xpath=//button[@data-action='clear']
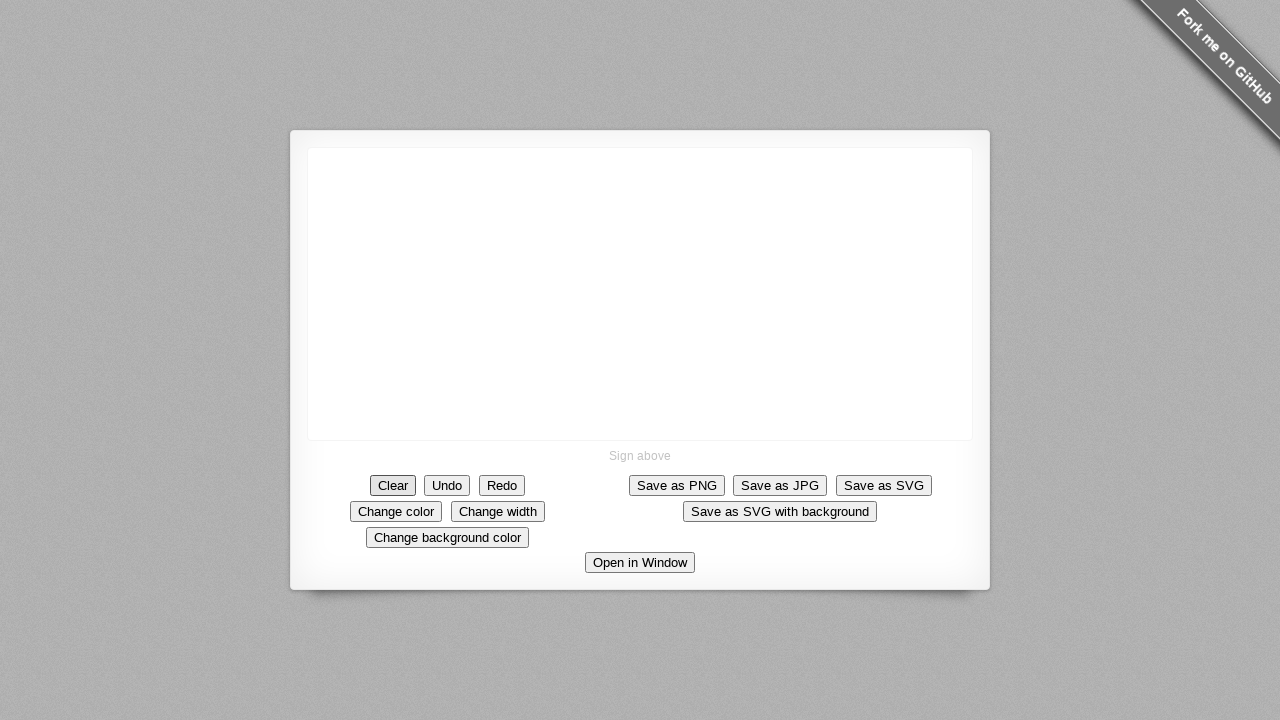

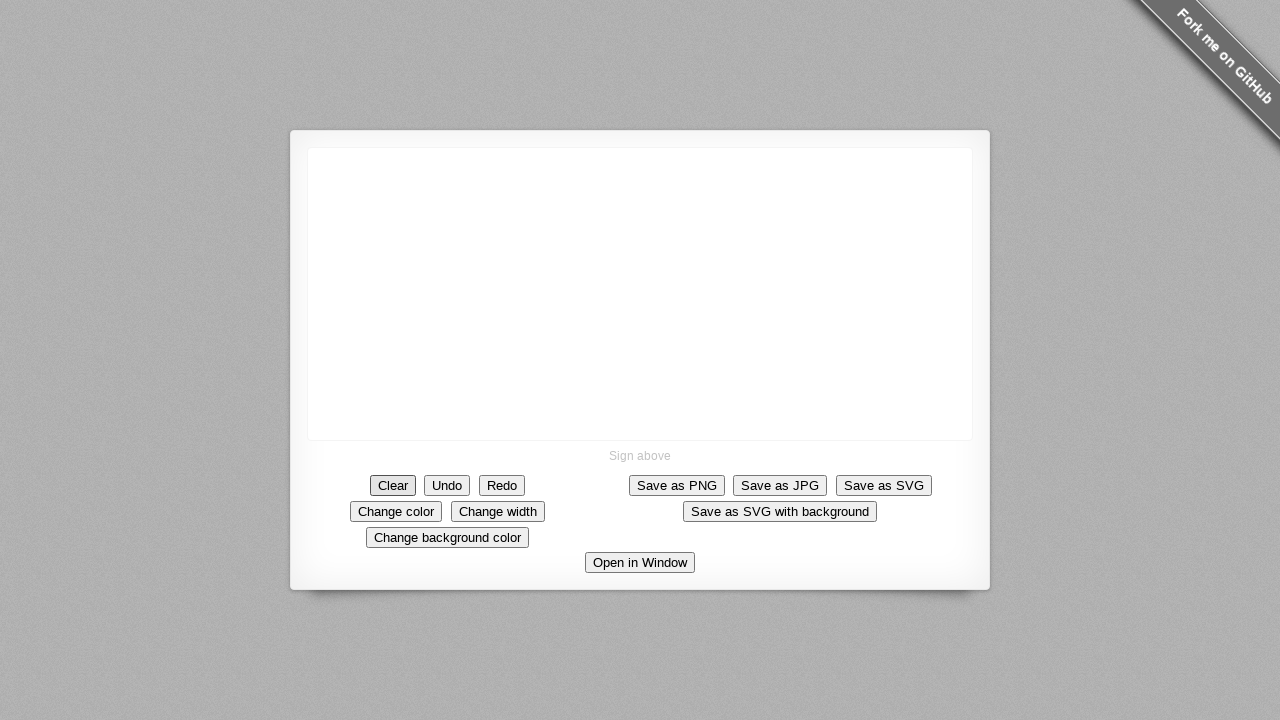